Tests infinite scroll functionality by navigating to the page and scrolling down and up

Starting URL: https://the-internet.herokuapp.com/

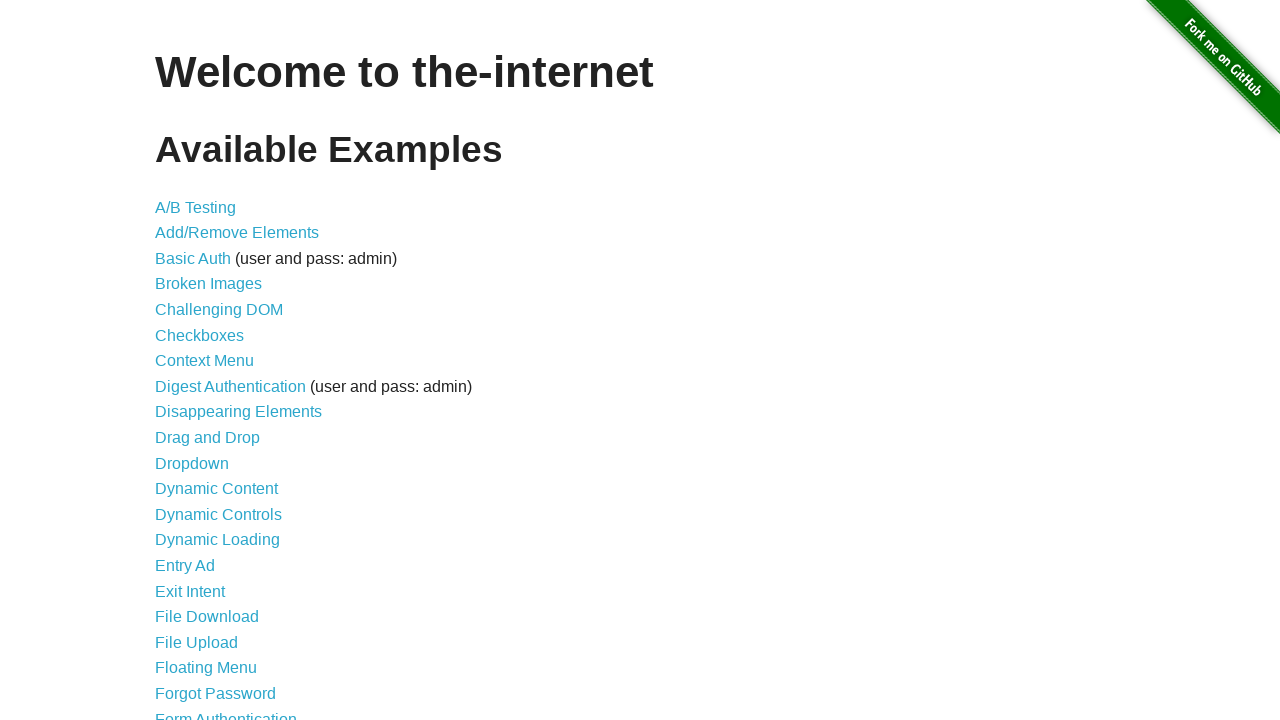

Clicked on Infinite Scroll link at (201, 360) on a:text('Infinite Scroll')
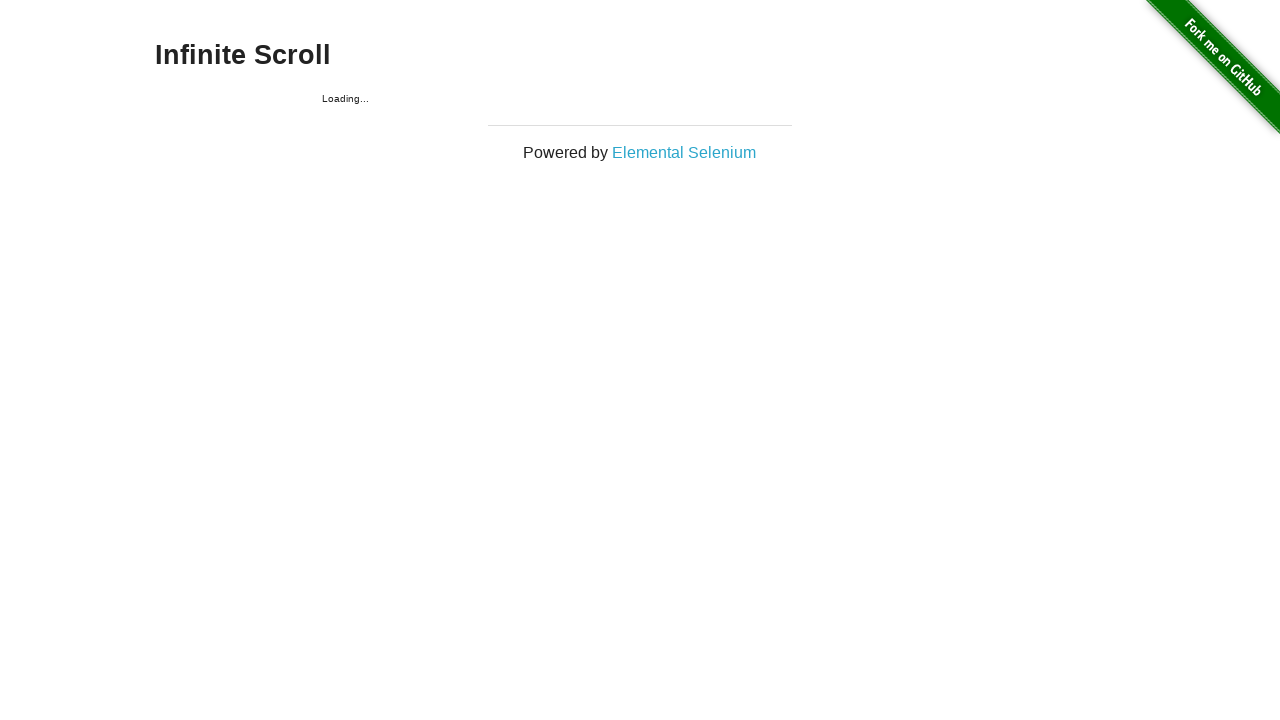

Scrolled down by 1000 pixels
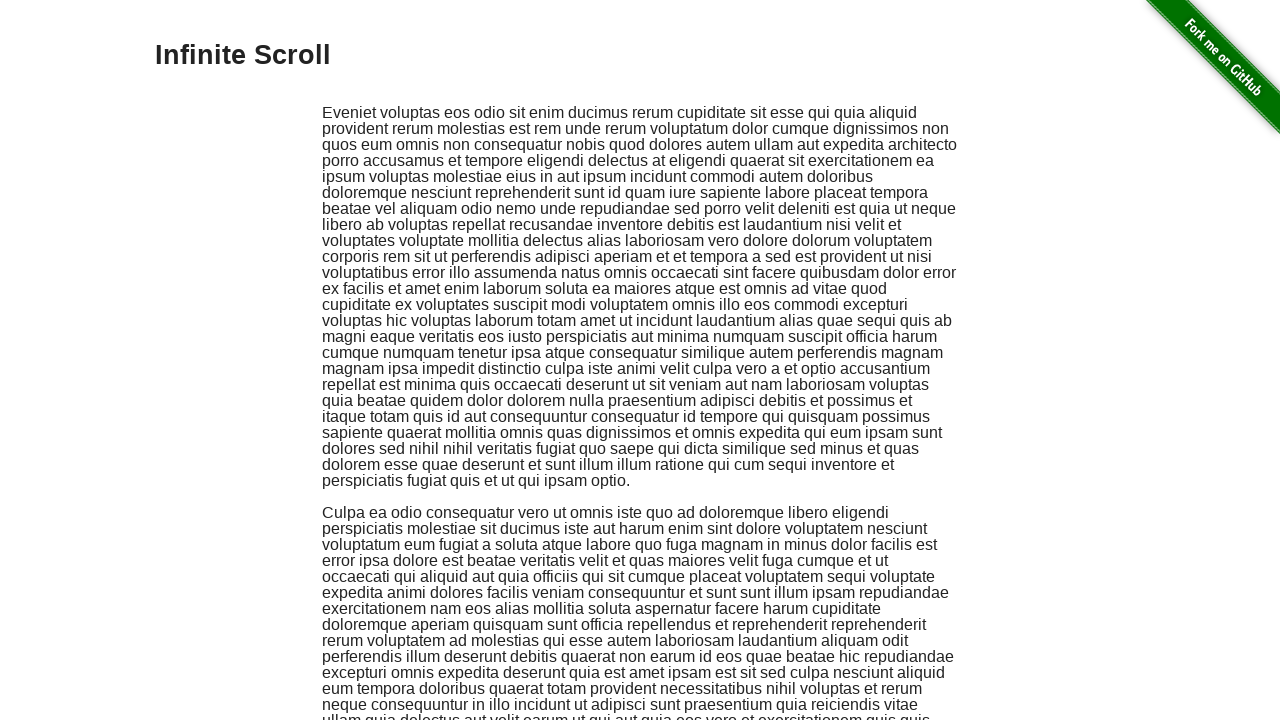

Scrolled back up by 1000 pixels
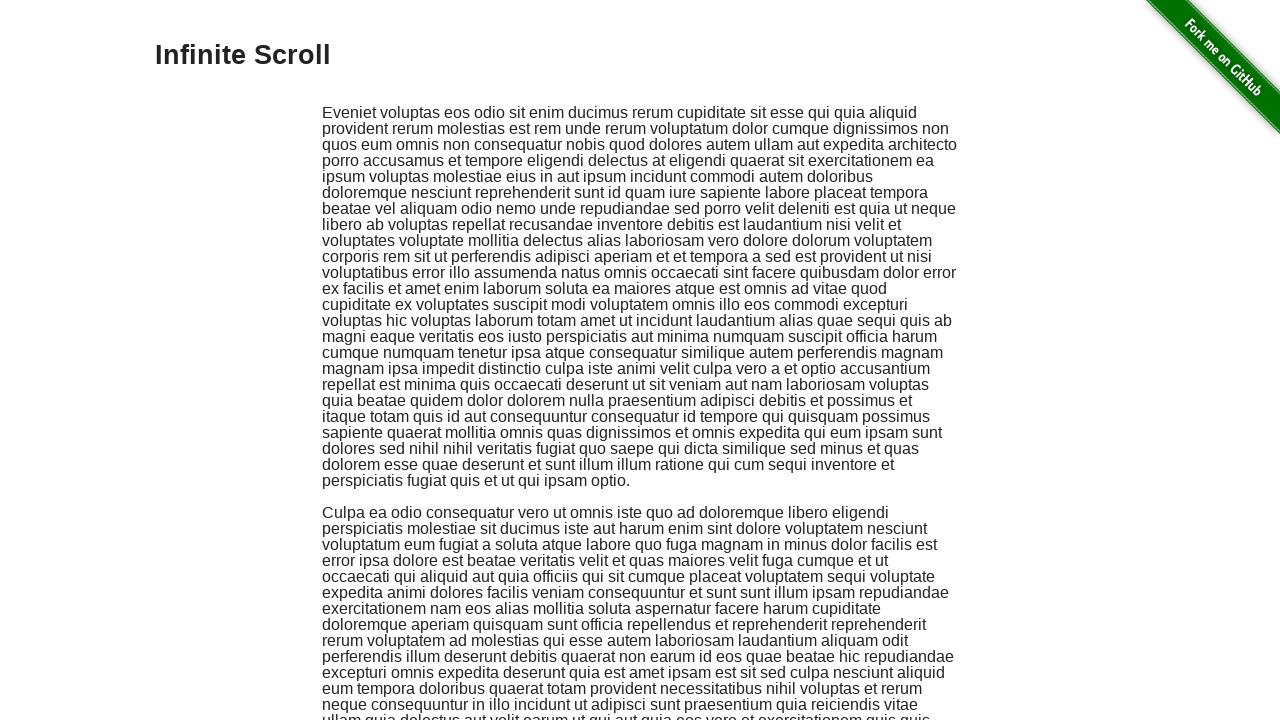

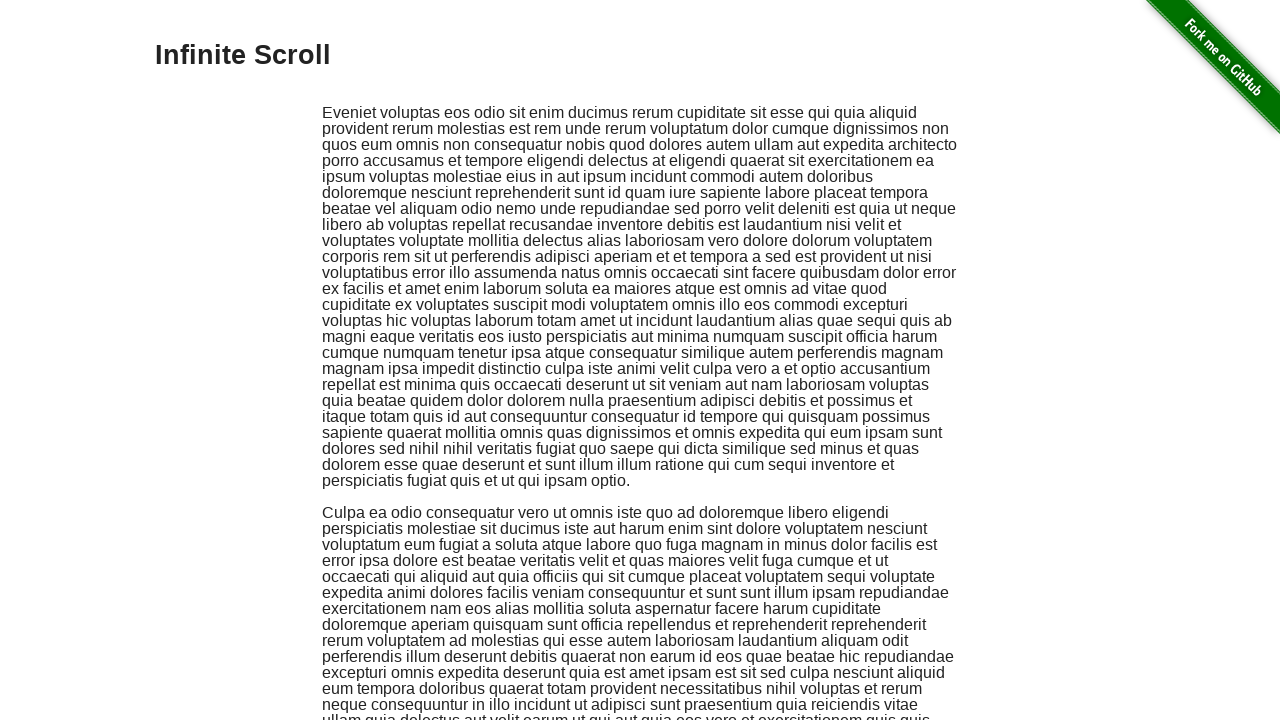